Tests window handling functionality including opening new windows, counting windows, closing multiple windows, and handling delayed window opening

Starting URL: http://www.leafground.com/window.xhtml

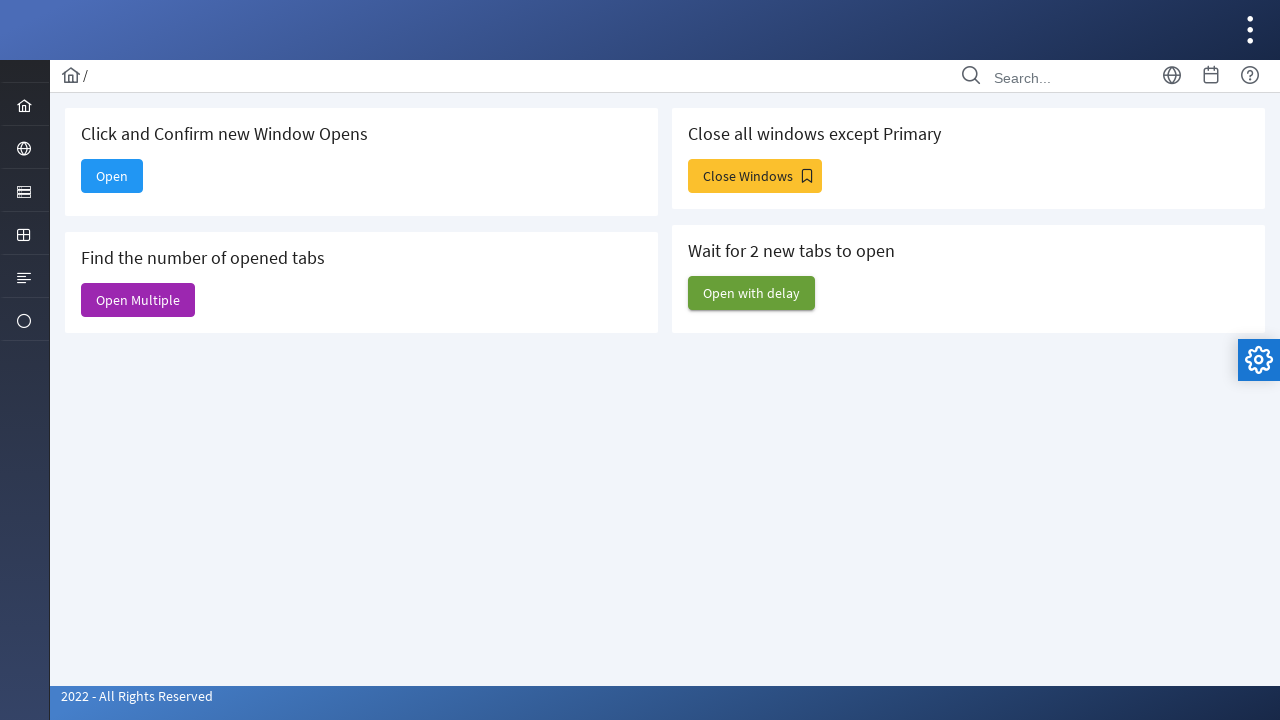

Clicked 'Open' button to open new window at (112, 176) on xpath=//span[text()='Open']
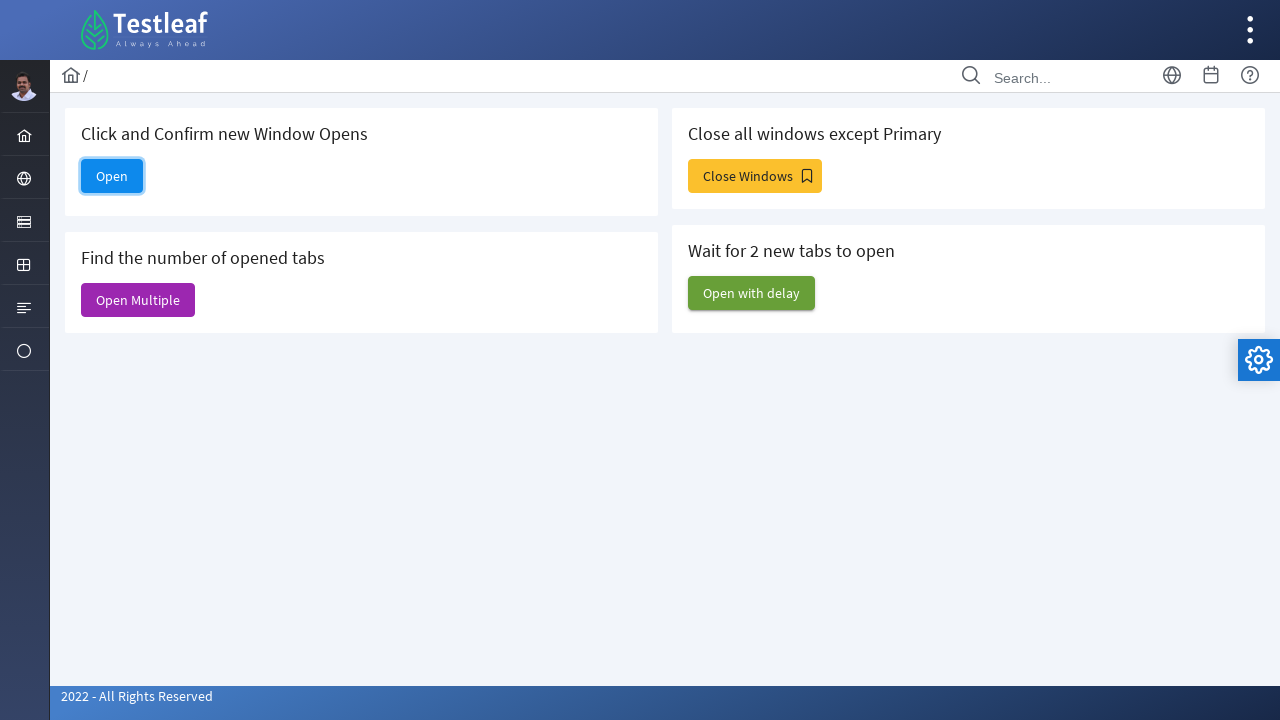

New window popup captured
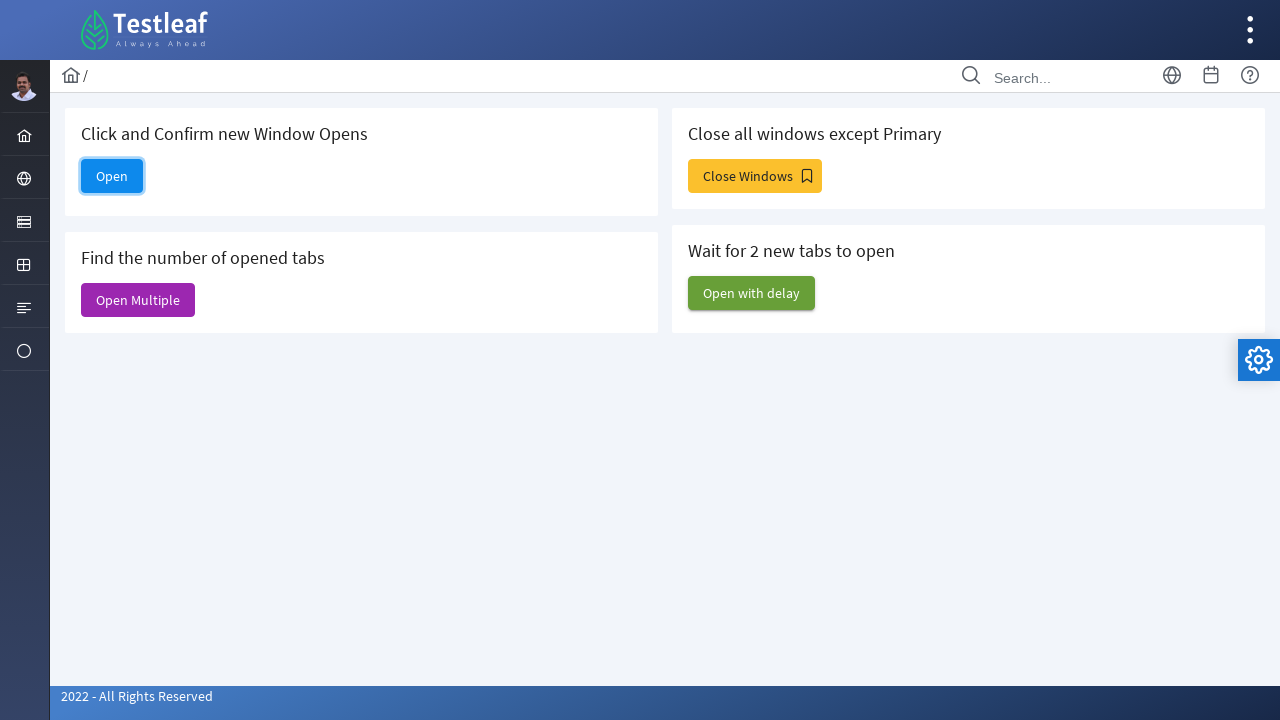

New window title retrieved: 
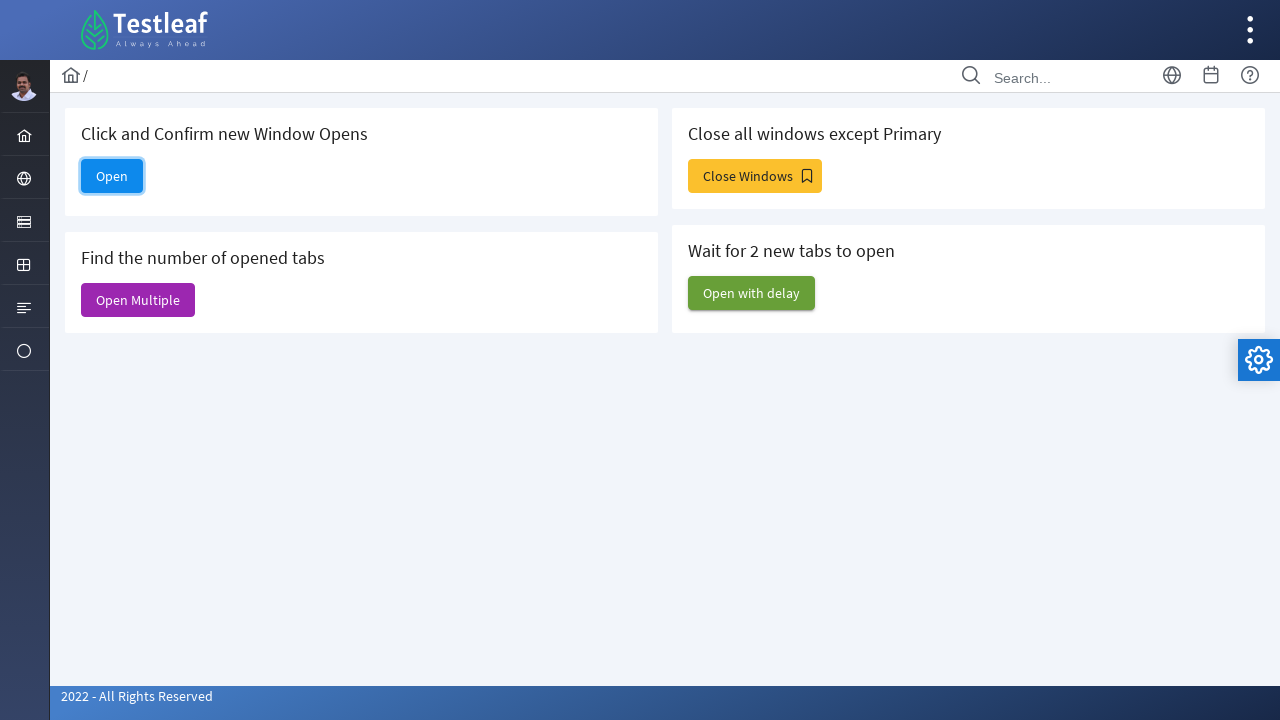

Closed new window
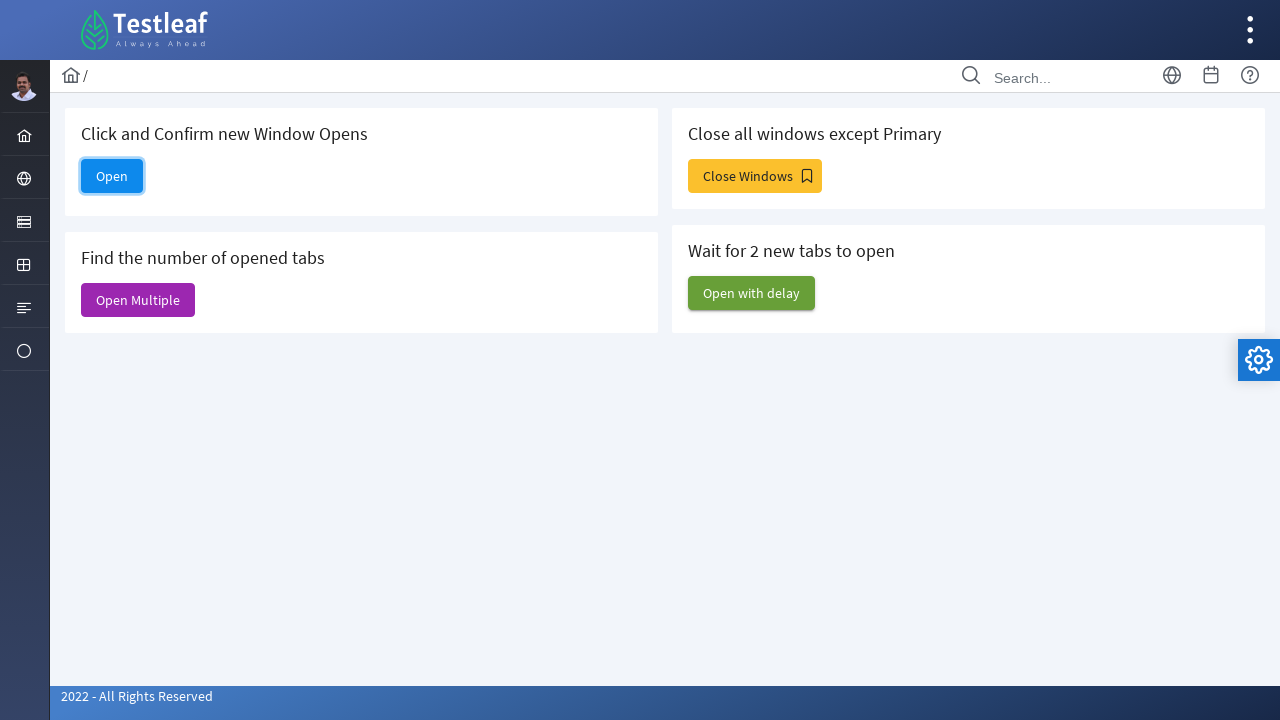

Captured initial pages count
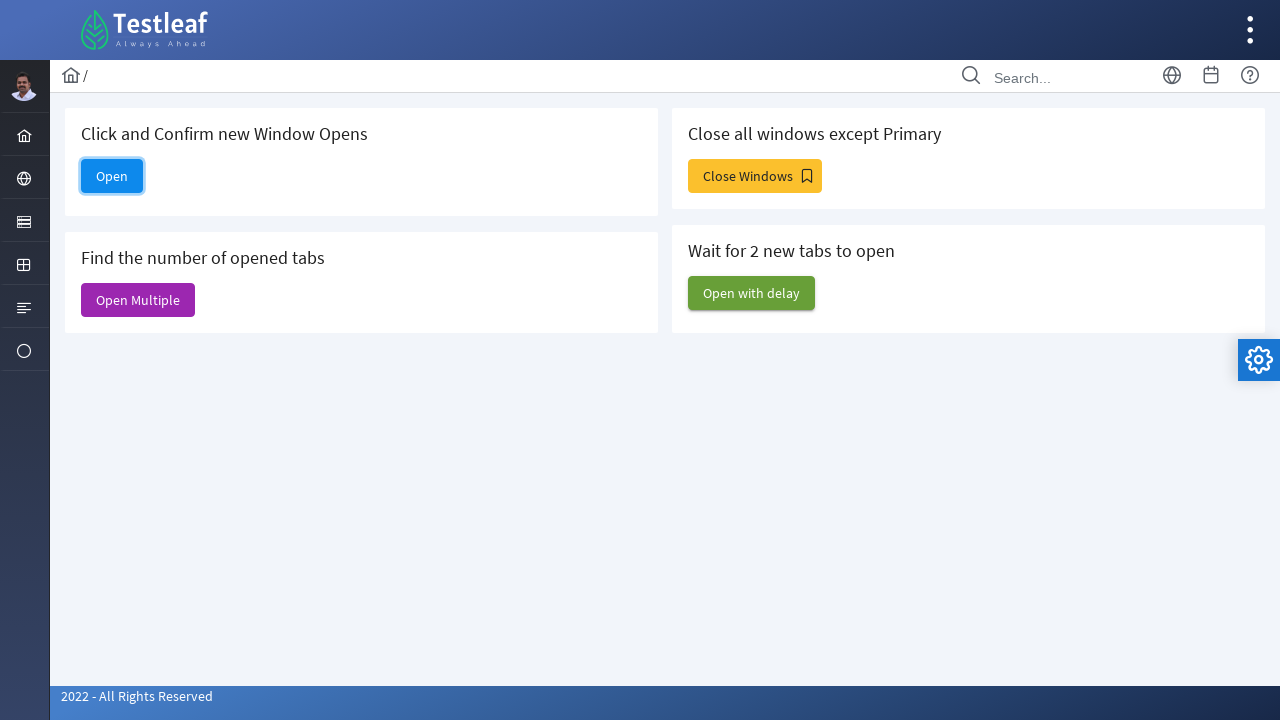

Clicked 'Open Multiple' button at (138, 300) on xpath=//span[text()='Open Multiple']
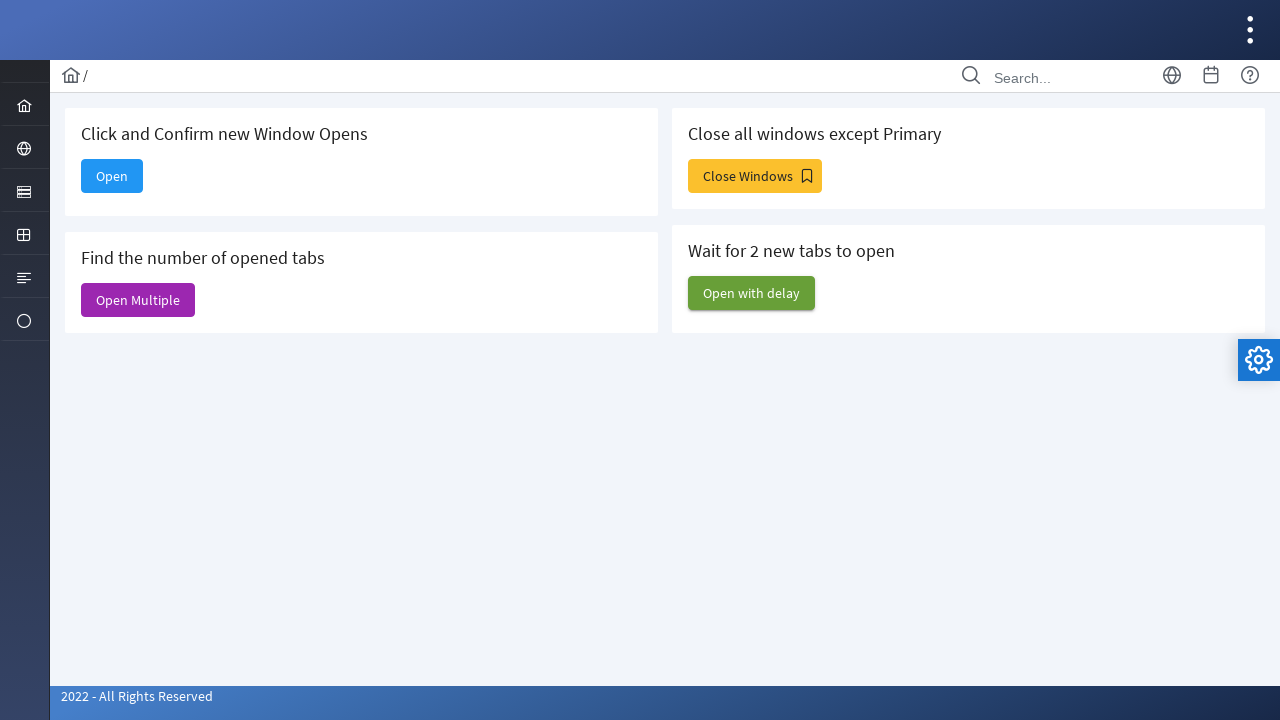

Waited 1 second for new windows to open
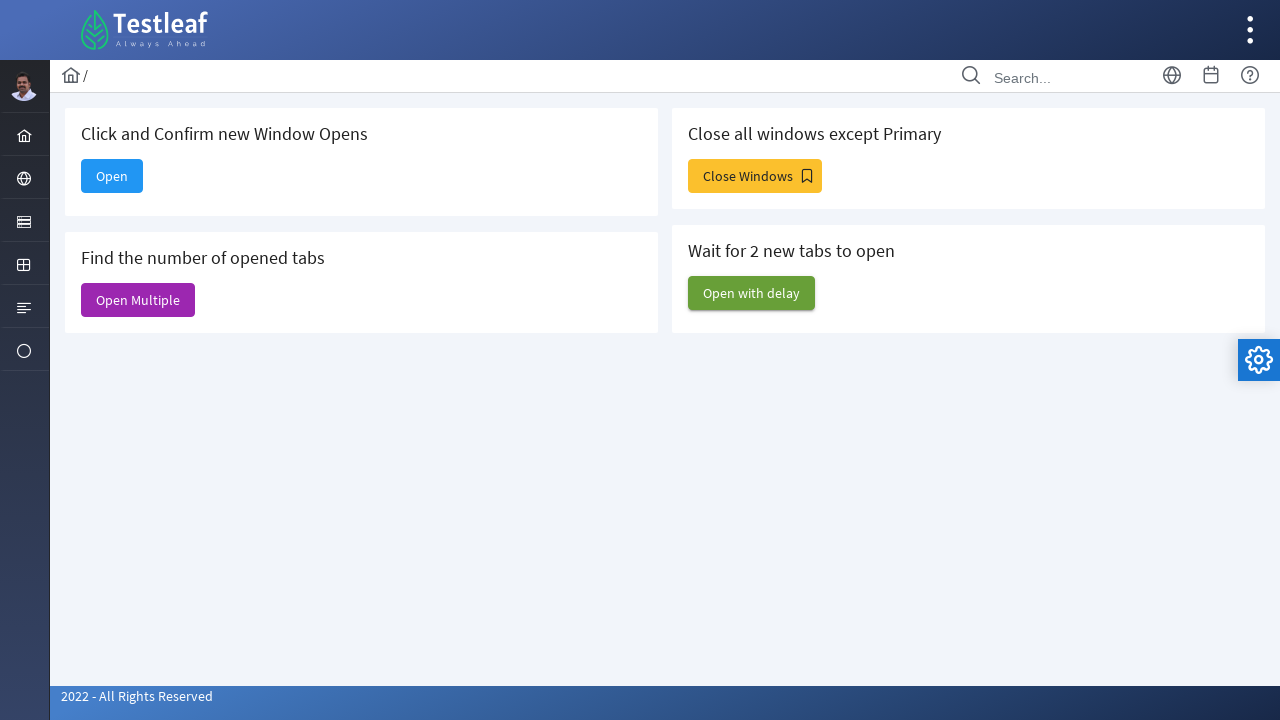

Retrieved all open pages, total count: 6
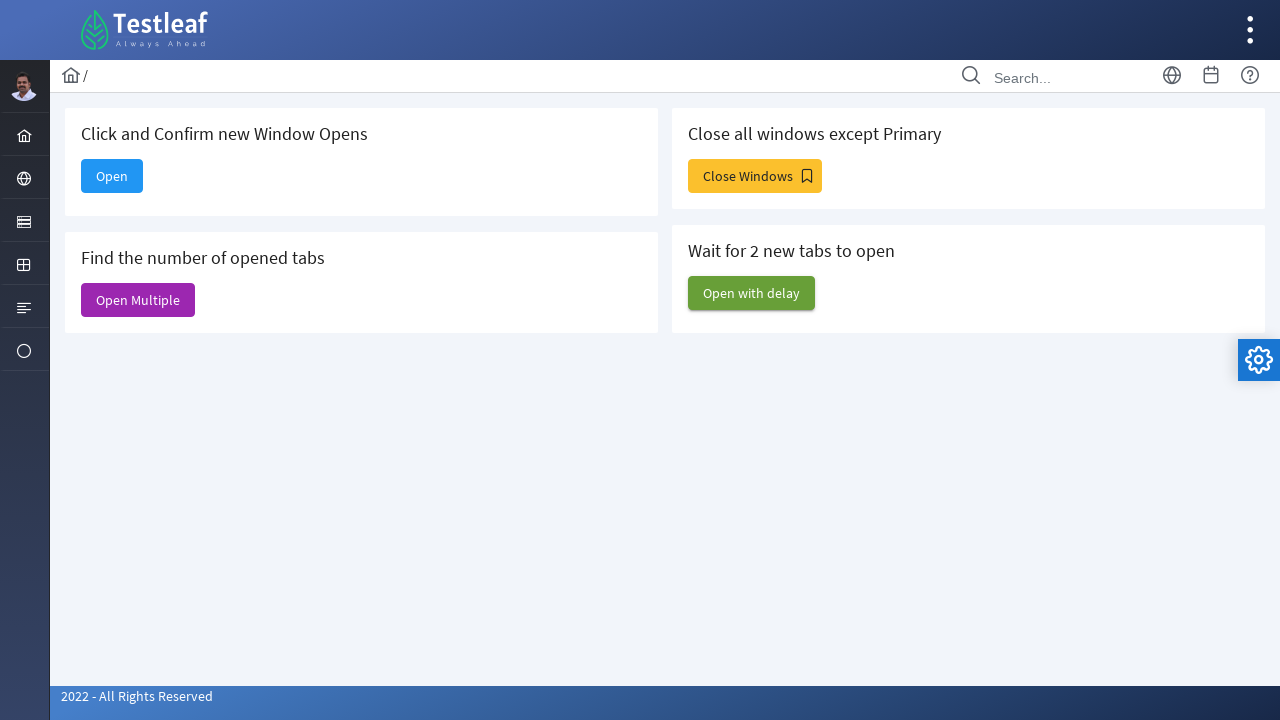

Number of open windows: 6
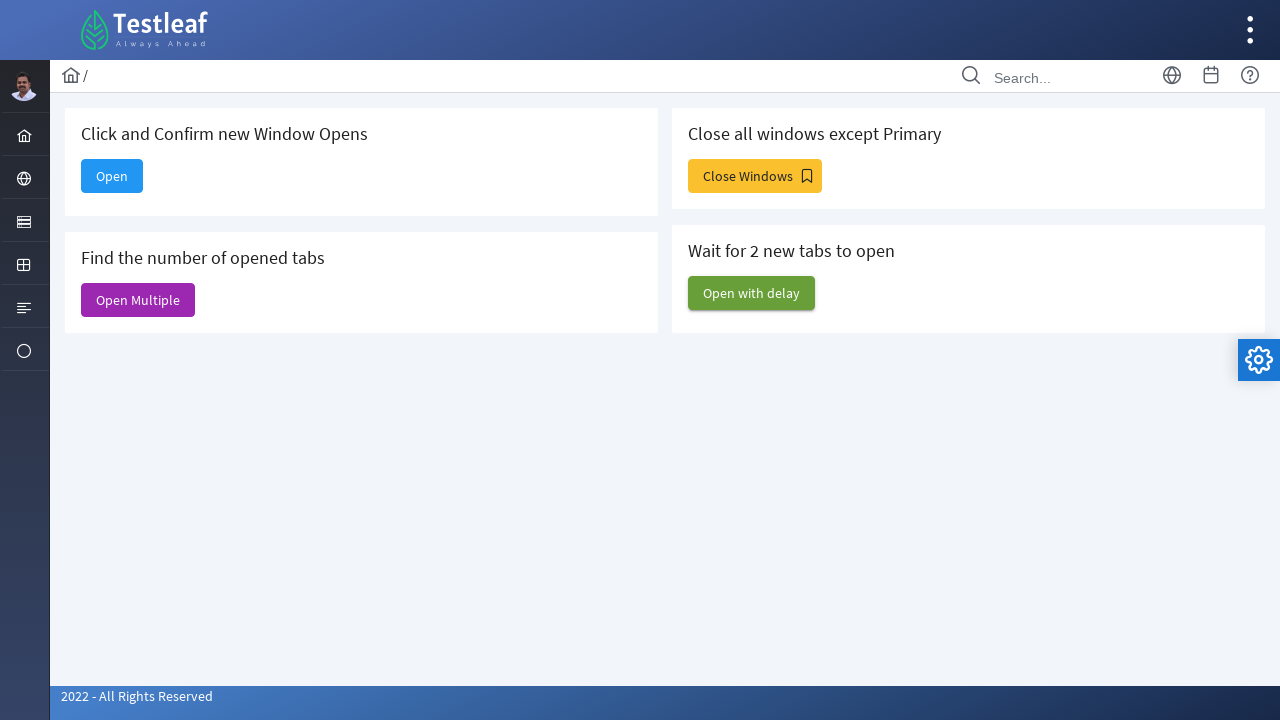

Closed newly opened window
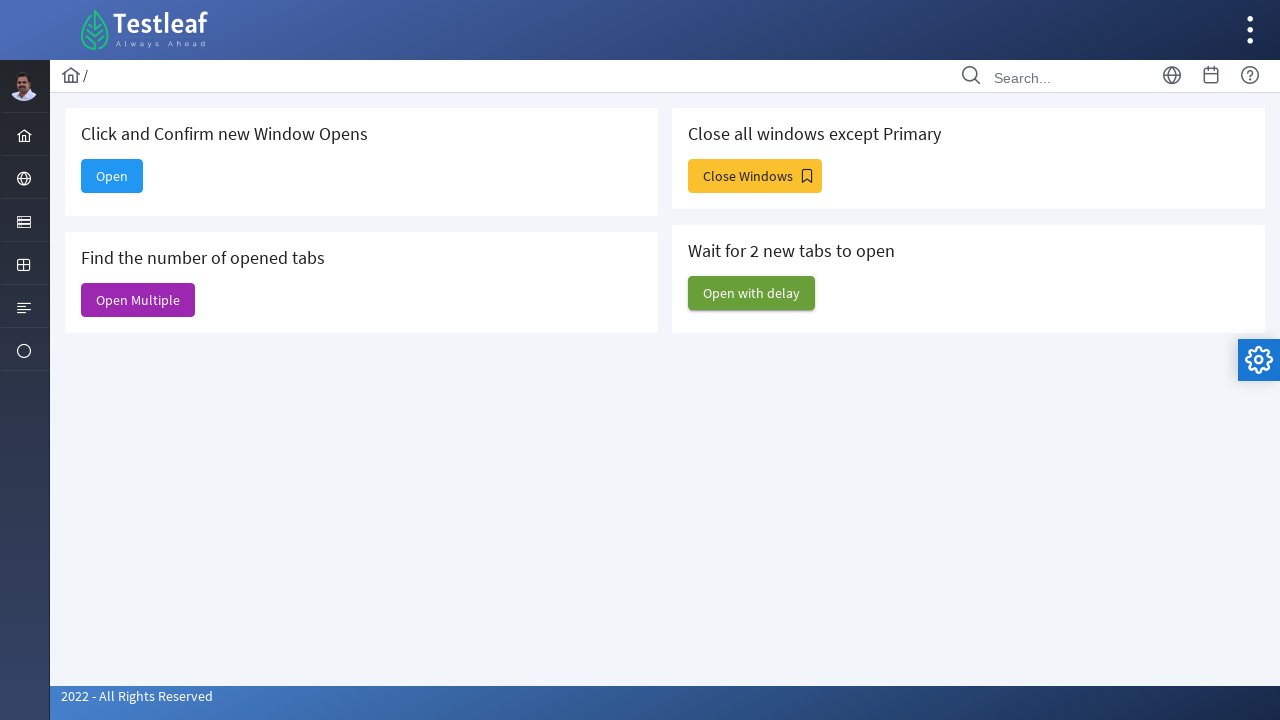

Closed newly opened window
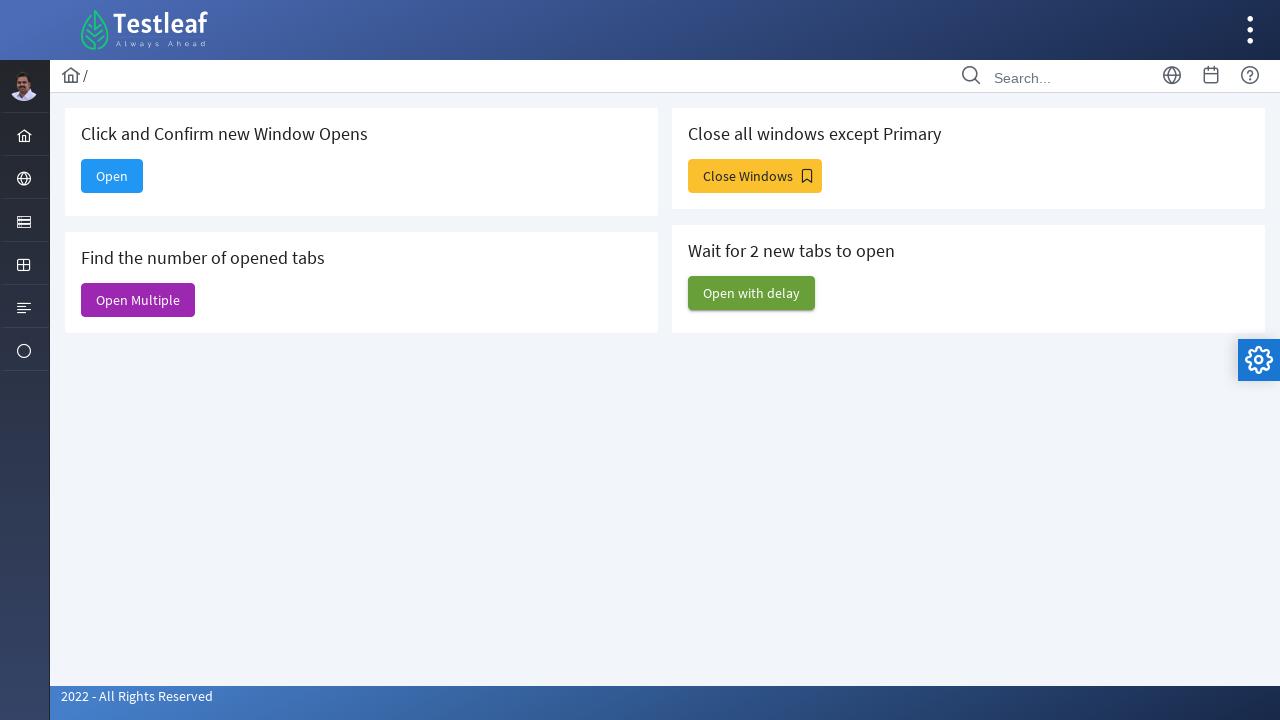

Clicked 'Close Windows' button at (755, 176) on xpath=//span[text()='Close Windows']
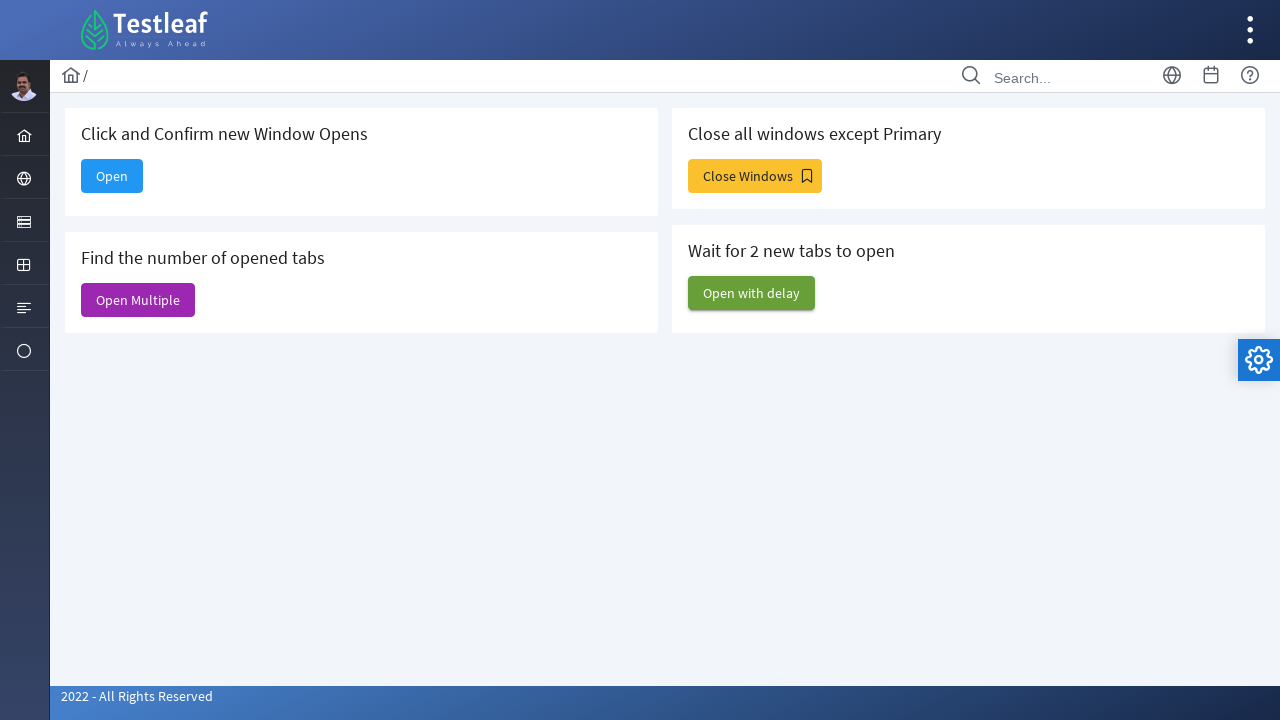

Waited 1 second for windows to open
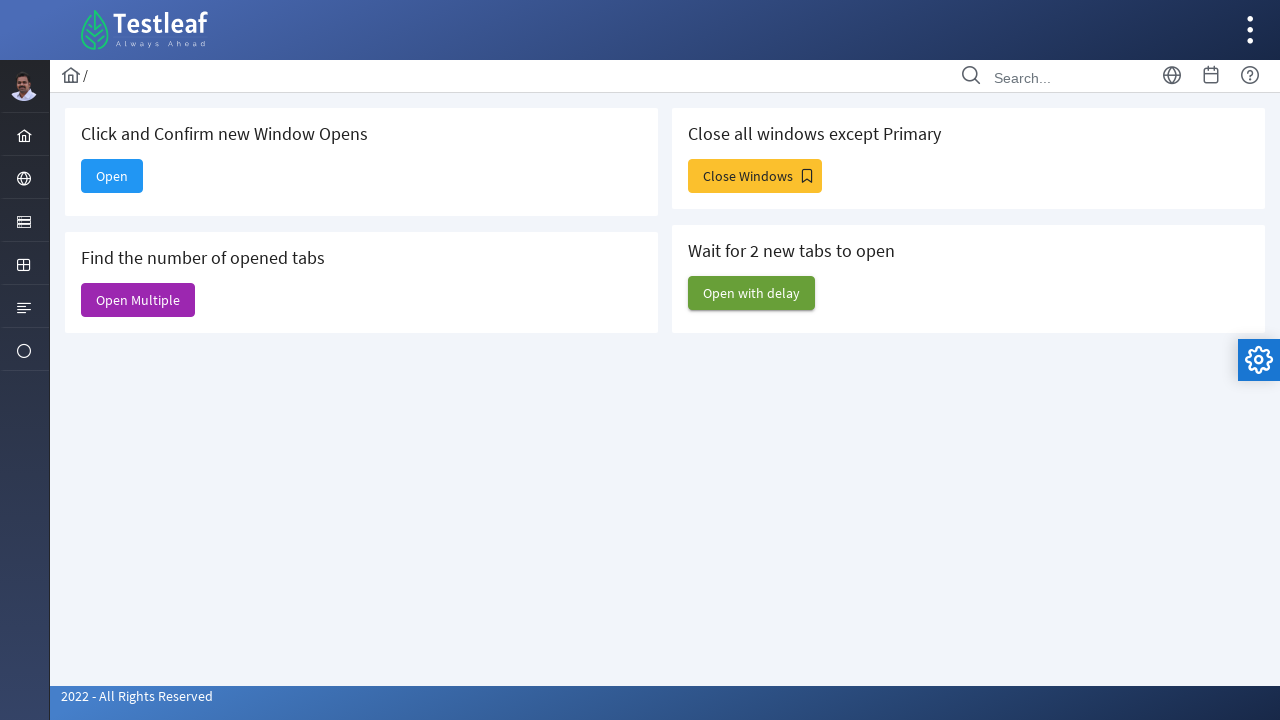

Retrieved all open pages, total count: 7
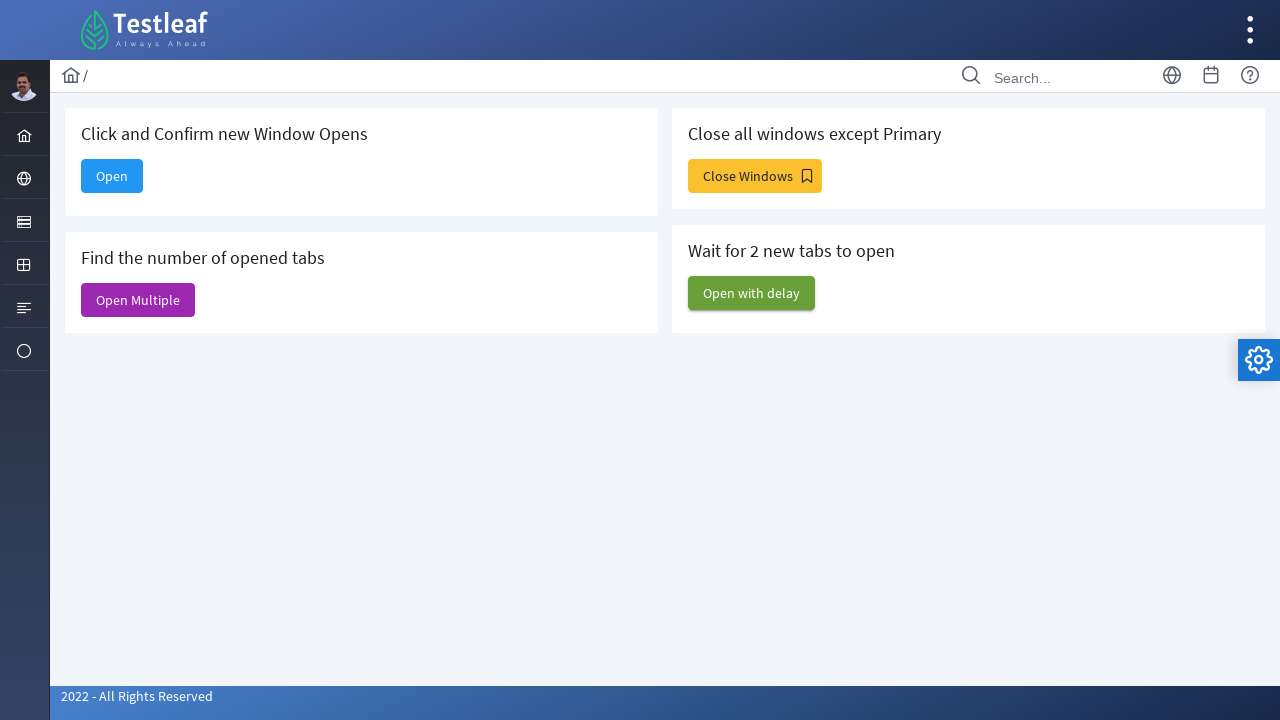

Closed window except main page
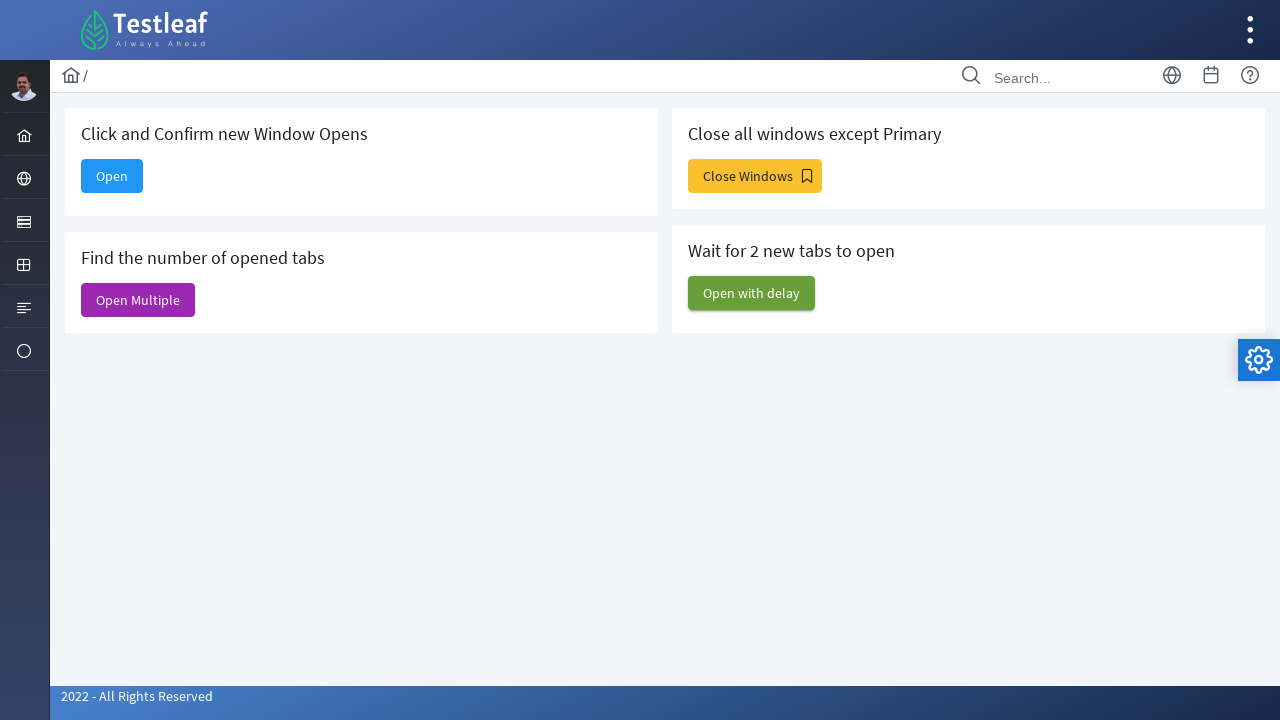

Closed window except main page
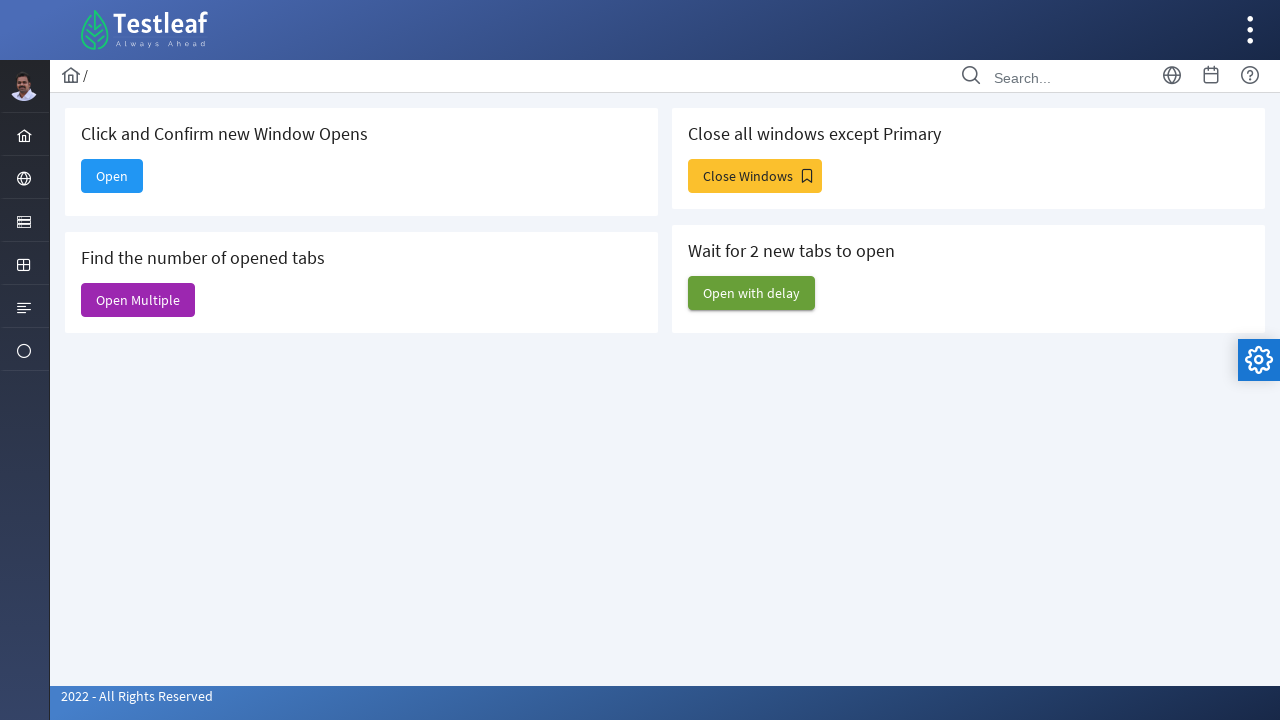

Closed window except main page
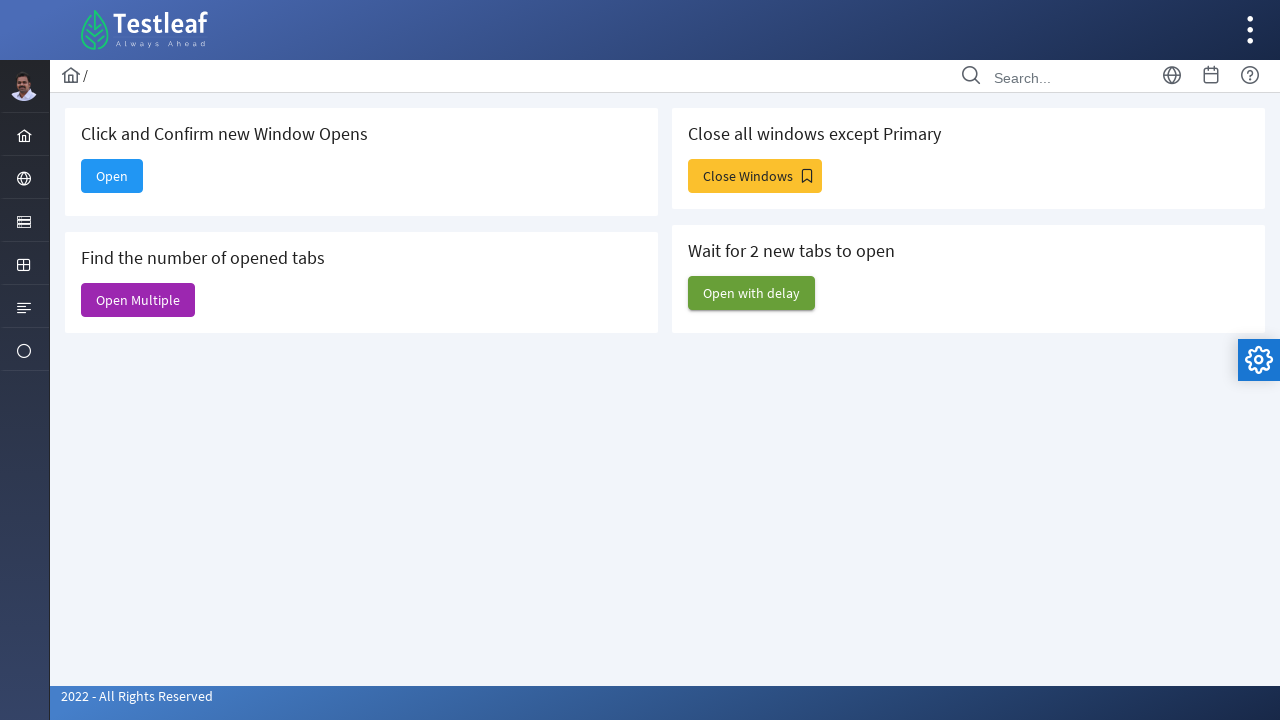

Closed window except main page
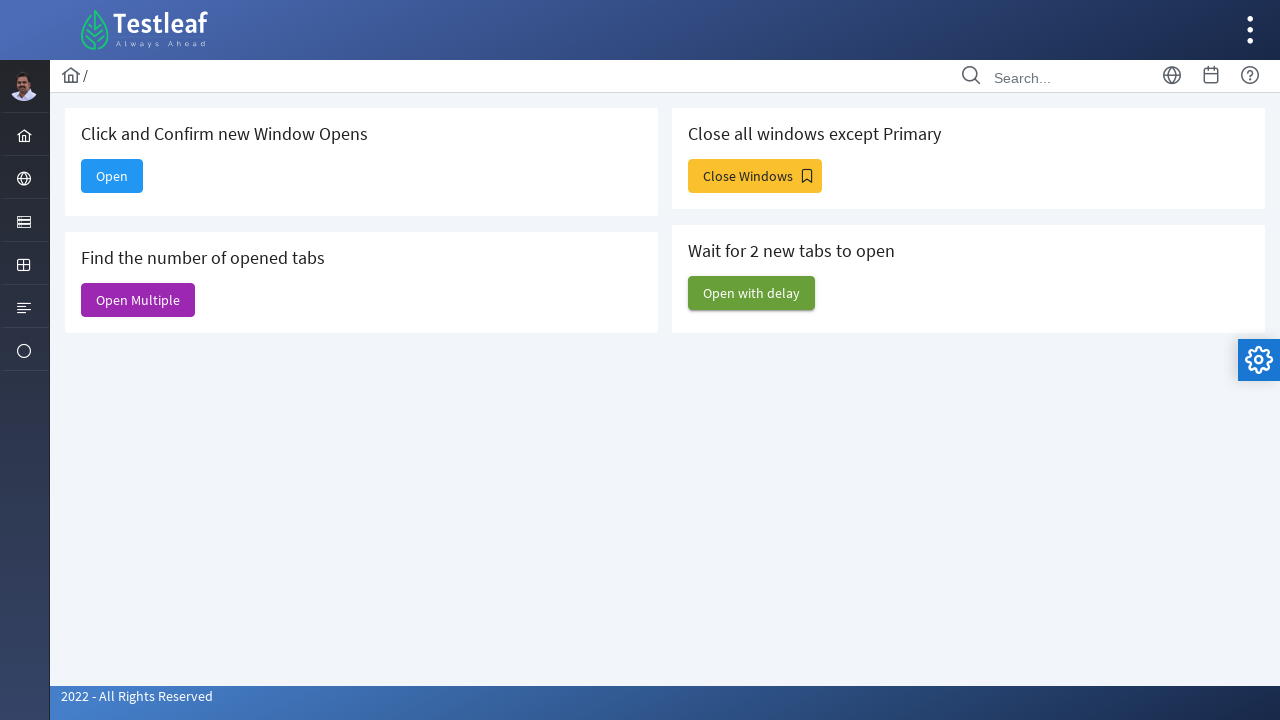

Closed window except main page
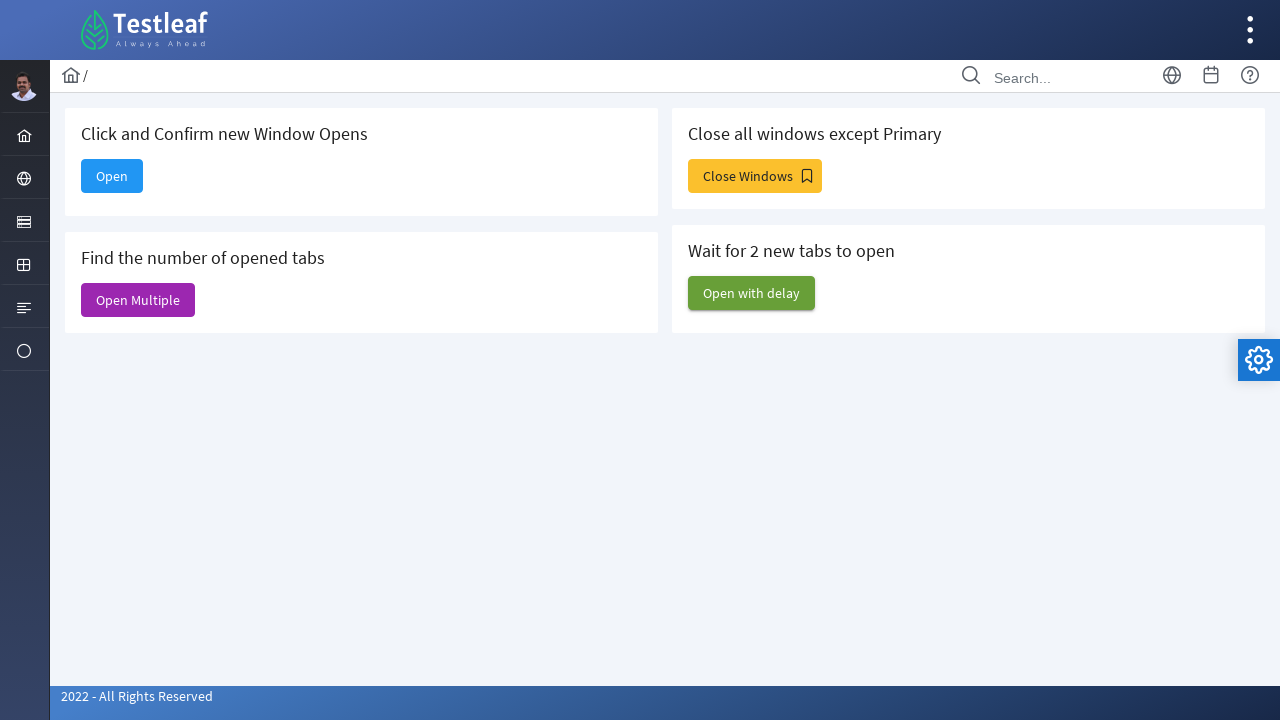

Closed window except main page
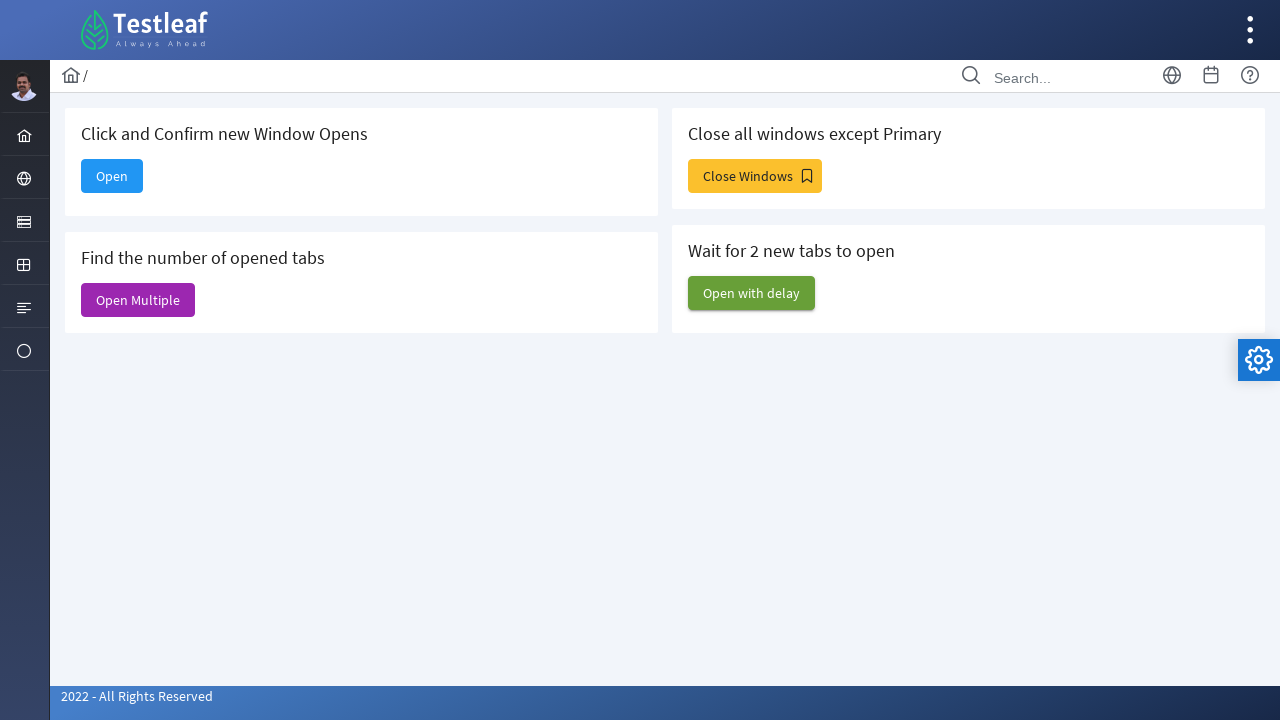

Clicked 'Open with delay' button at (752, 293) on xpath=//span[text()='Open with delay']
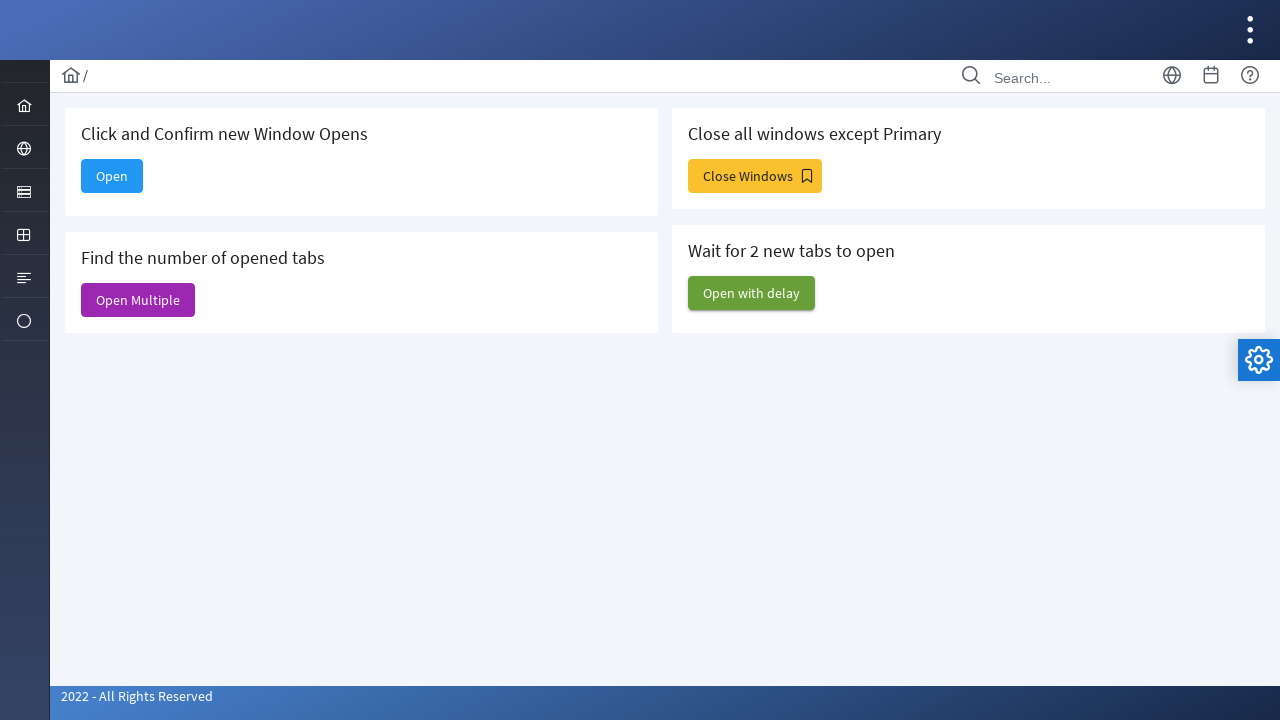

Waited 6 seconds for delayed windows to open
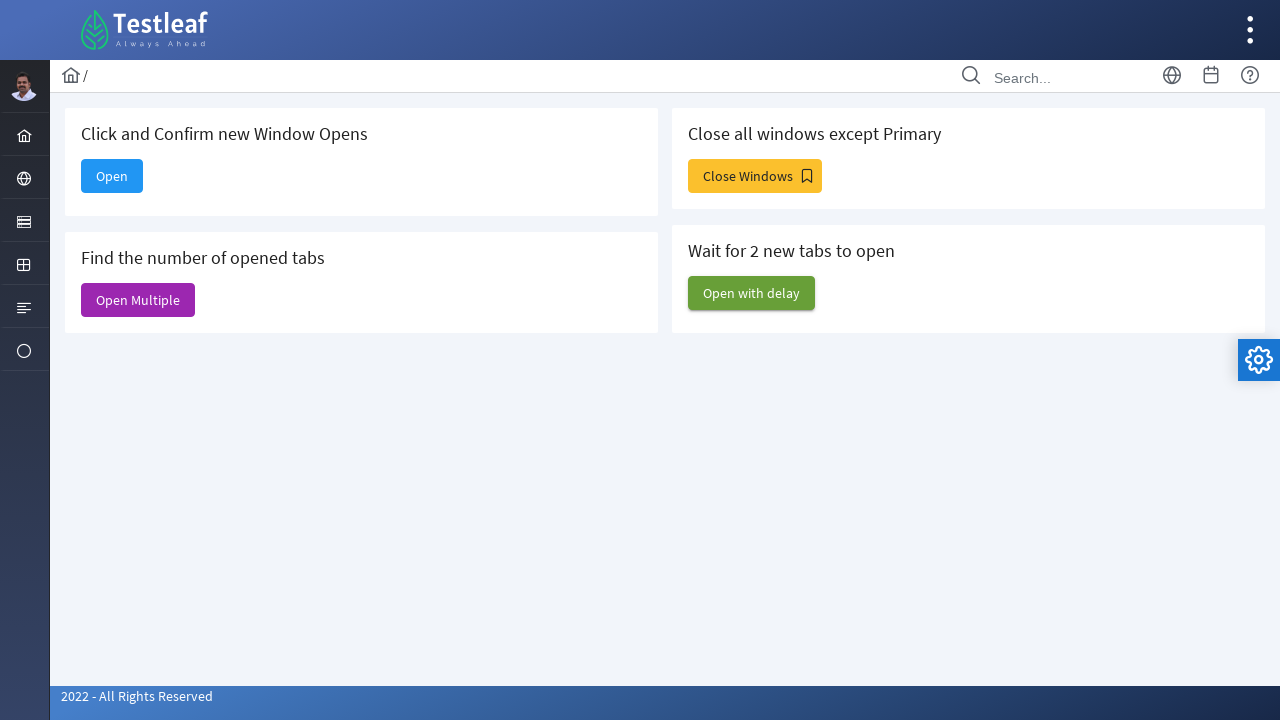

Retrieved all open pages after delay, total count: 3
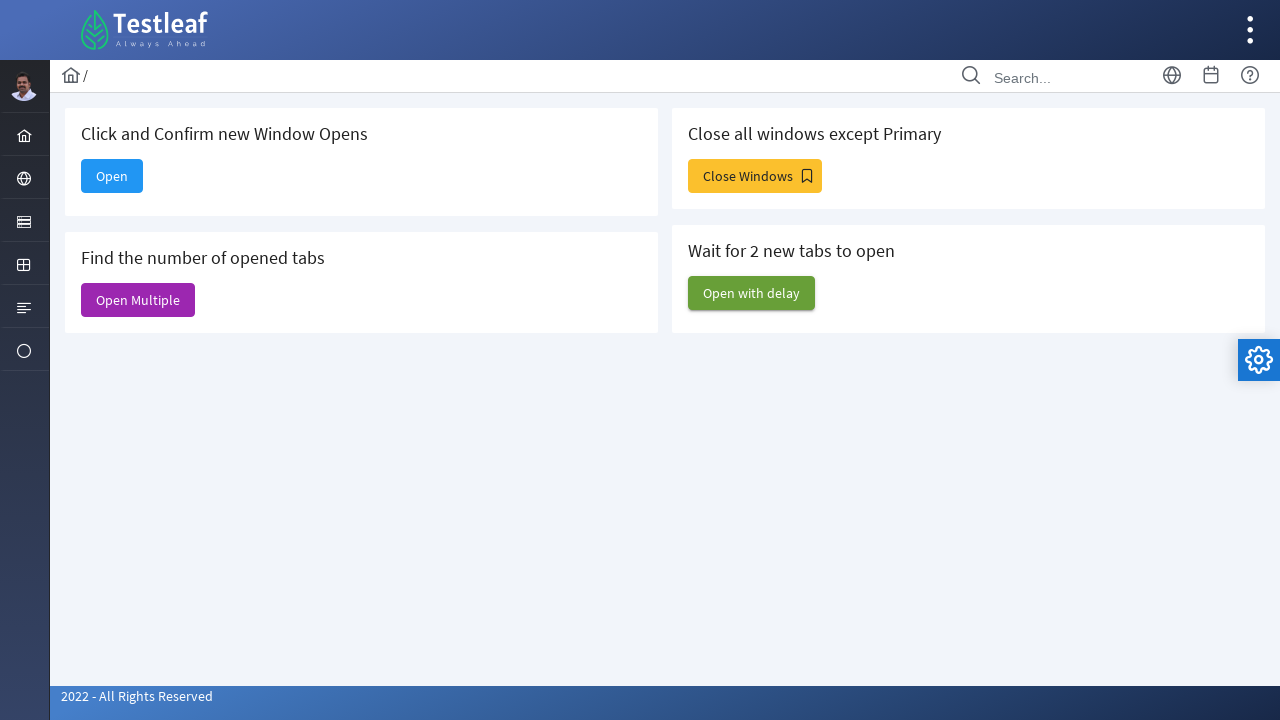

Number of windows after waiting for delay: 3
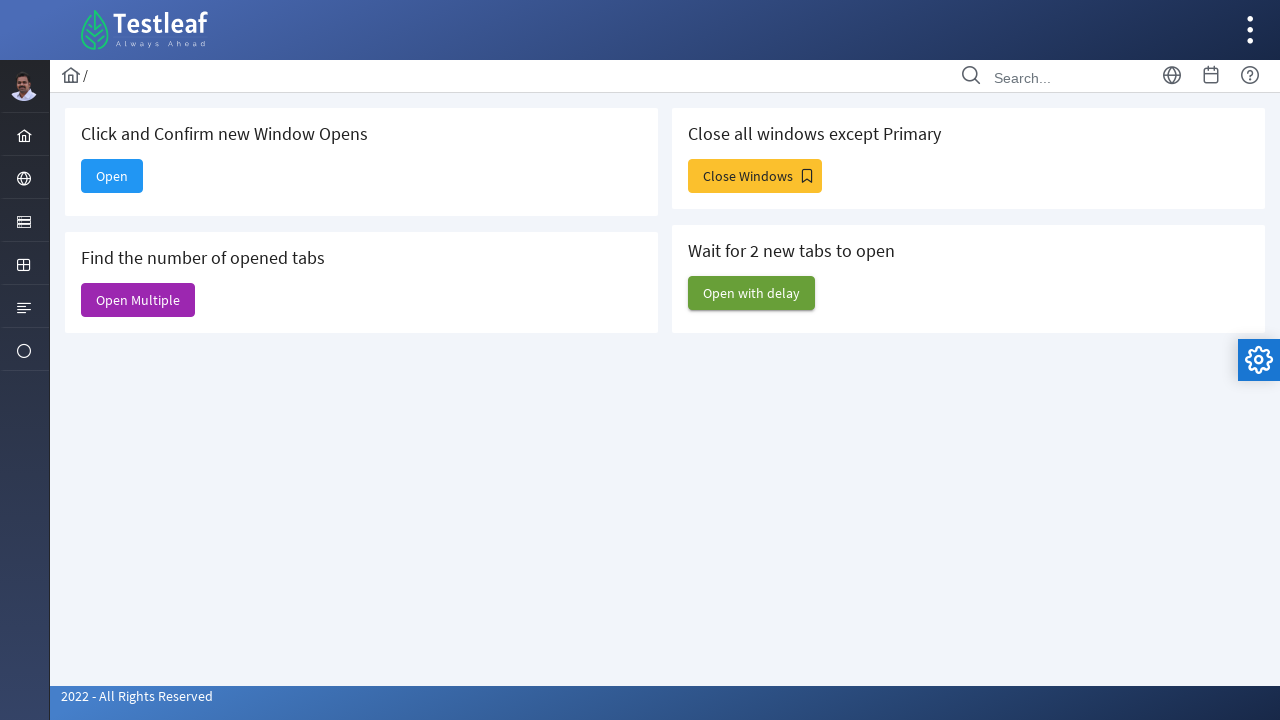

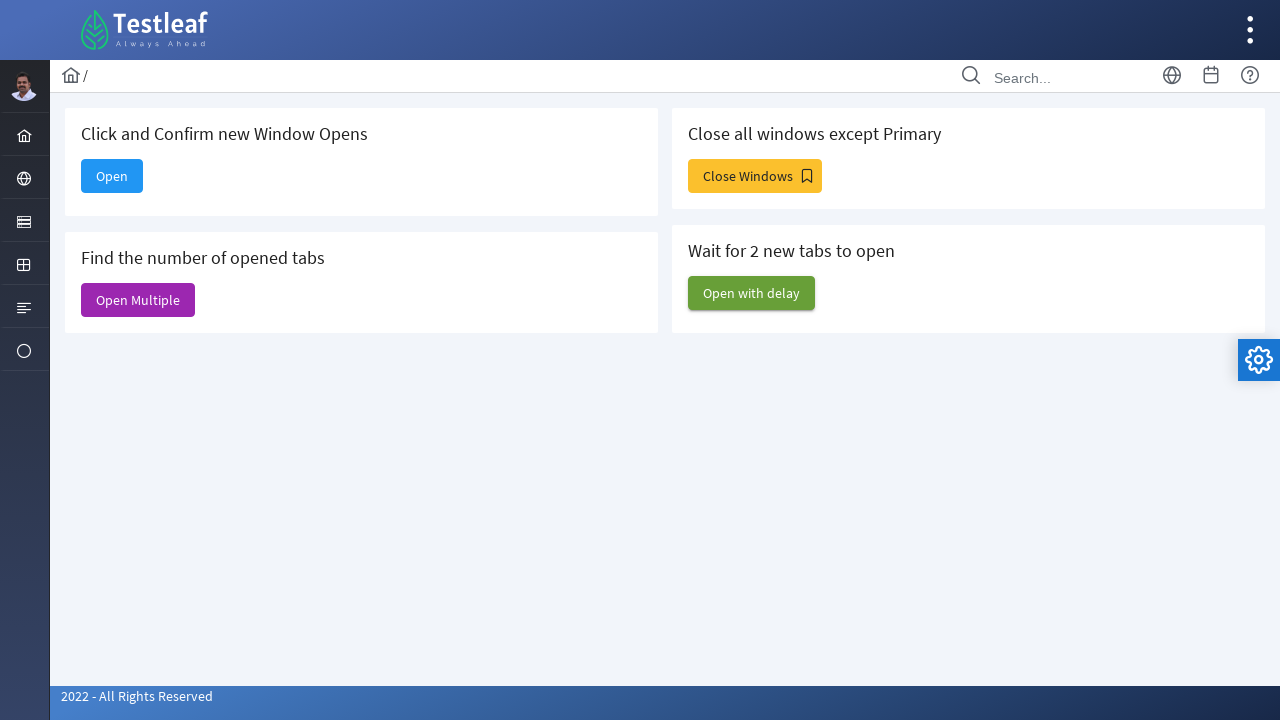